Tests the product review functionality by navigating to a book product, clicking the reviews tab, selecting a star rating, and submitting a review with name and email

Starting URL: https://practice.automationtesting.in/

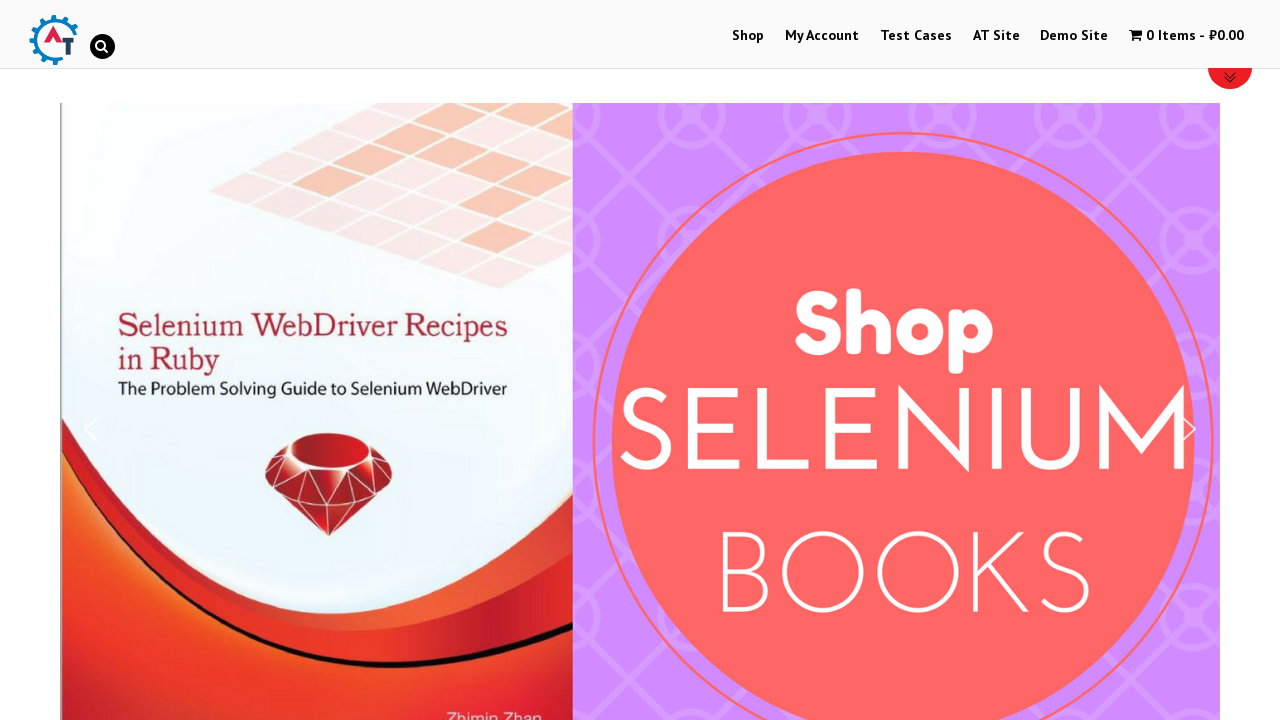

Scrolled down 600px to view products
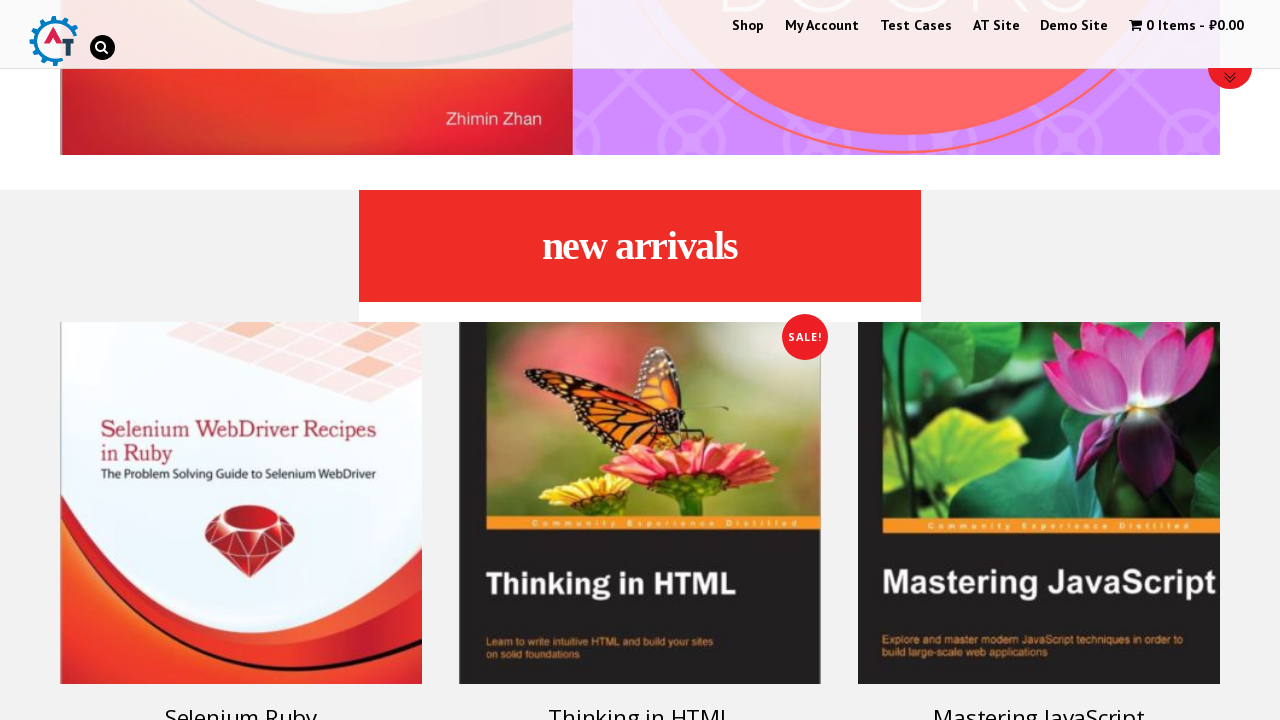

Clicked on Selenium Ruby book product at (241, 702) on .post-160 h3
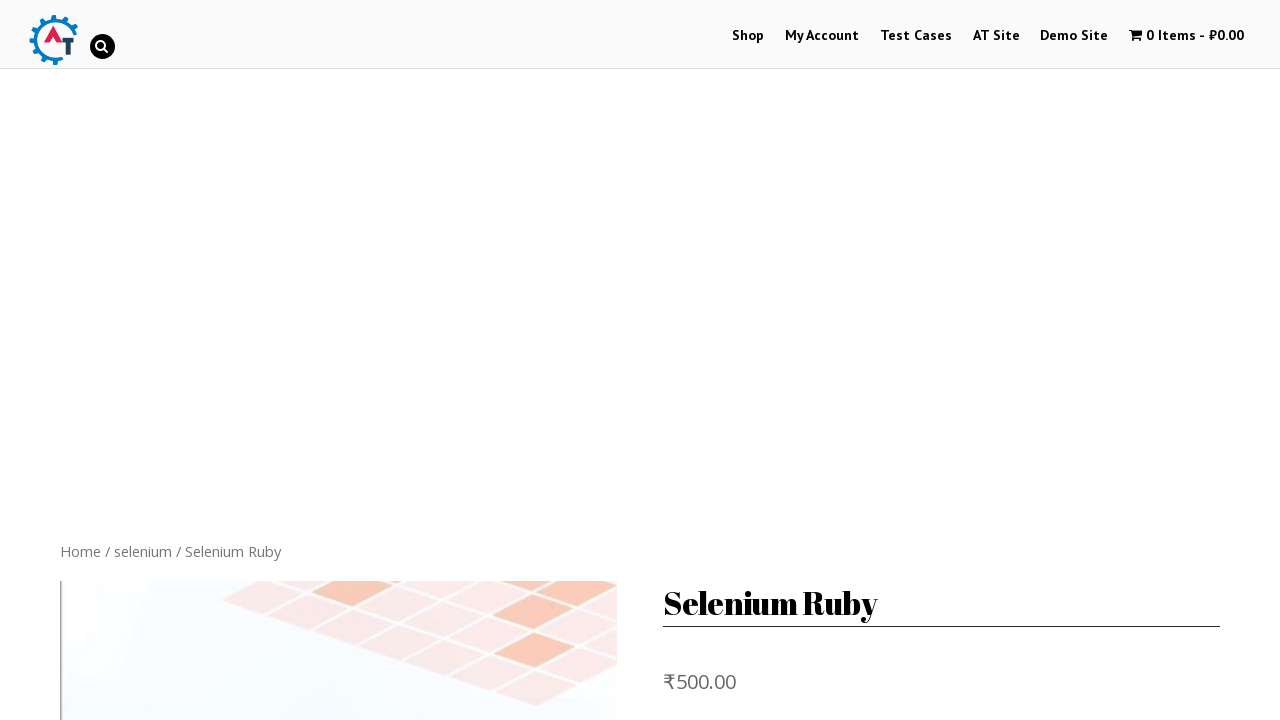

Reviews tab loaded
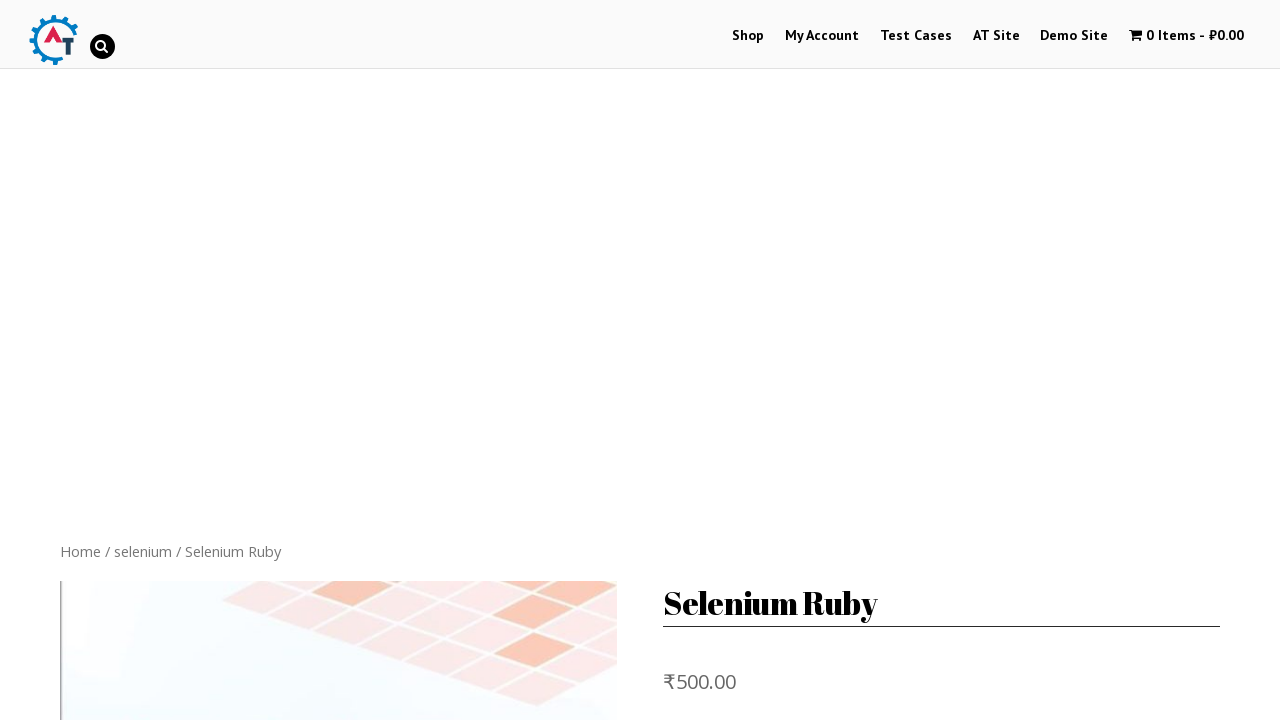

Clicked Reviews tab at (309, 360) on .reviews_tab
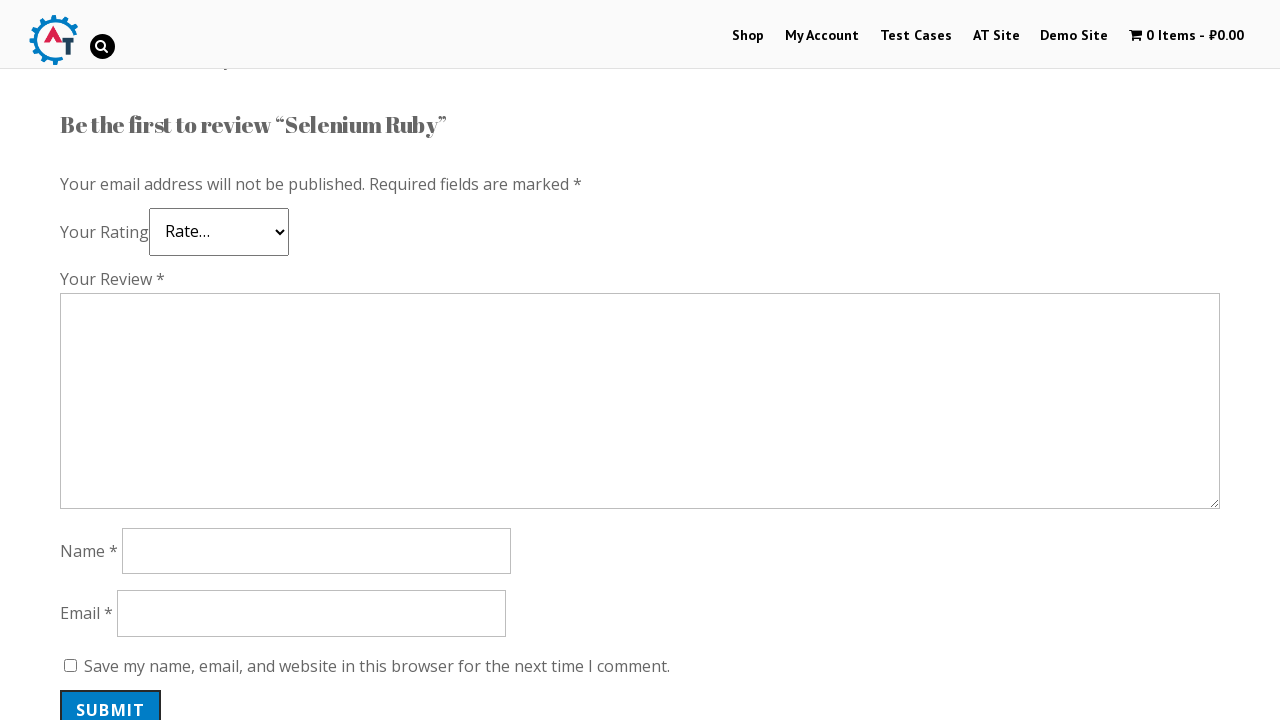

5-star rating selector loaded
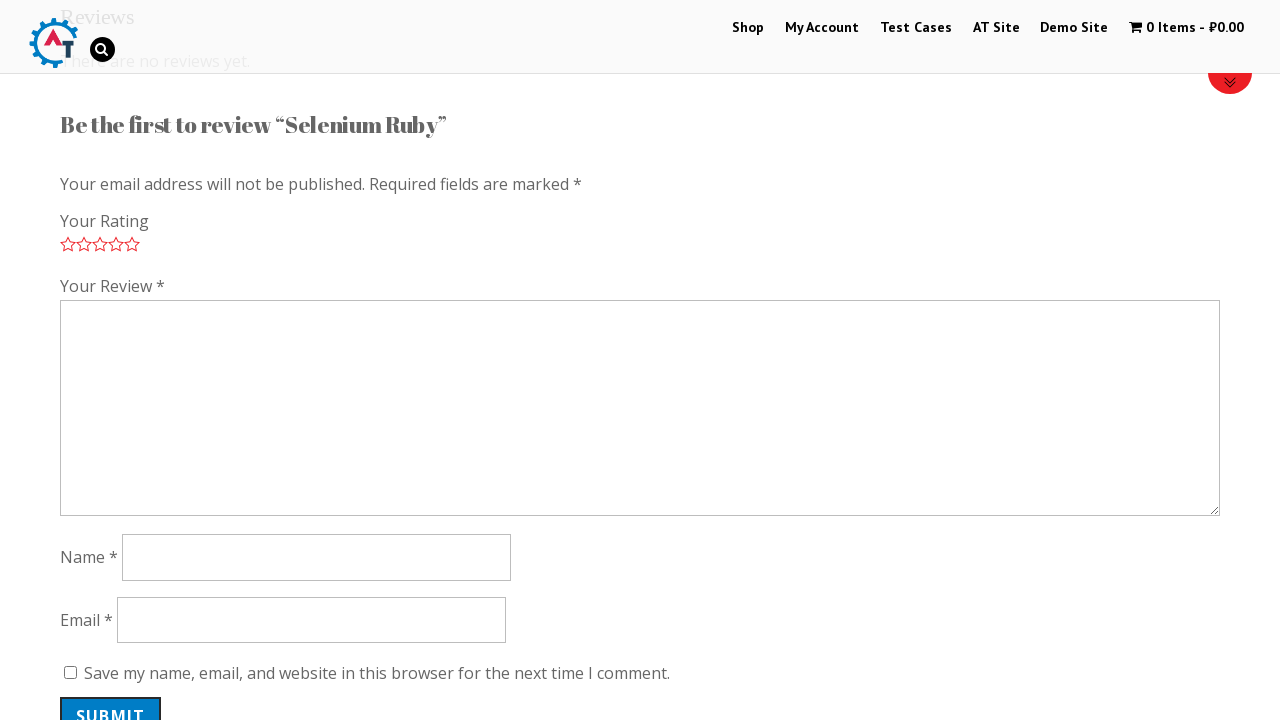

Selected 5-star rating at (132, 244) on .star-5
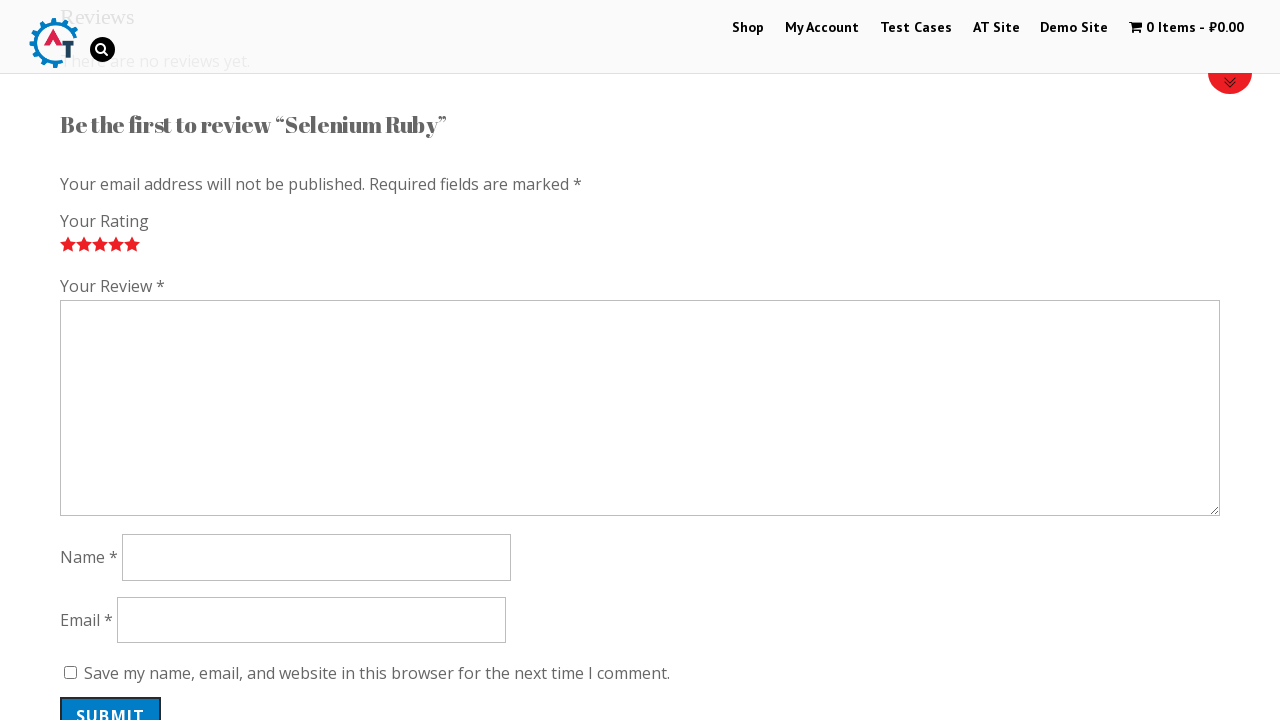

Filled review comment with 'Nice Book!' on #comment
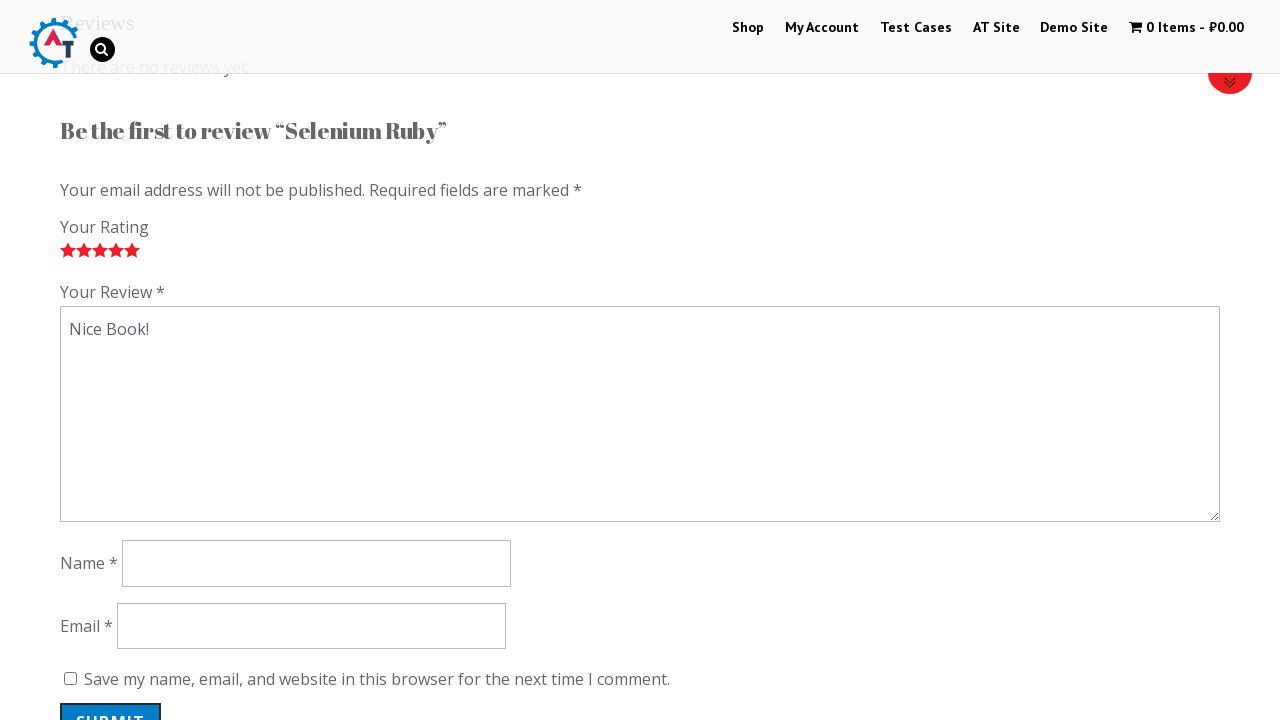

Filled reviewer name with 'Dima' on #author
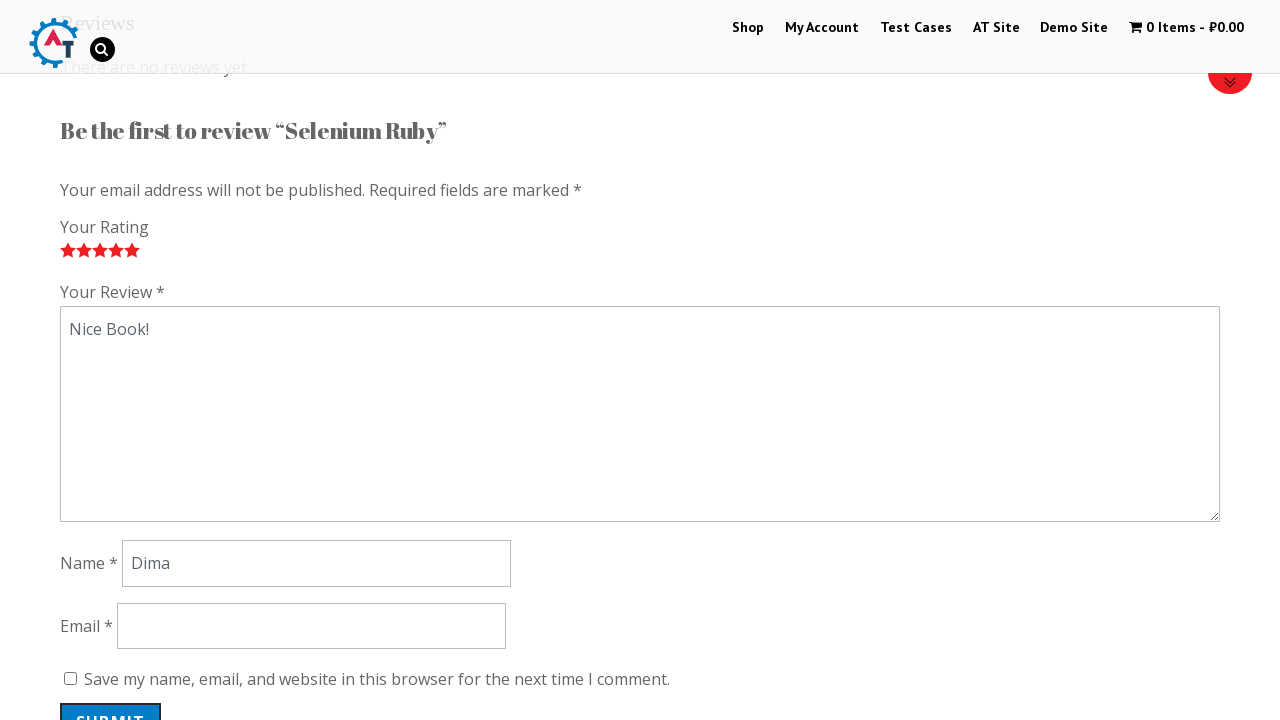

Filled reviewer email with 'reviewer2024@example.com' on #email
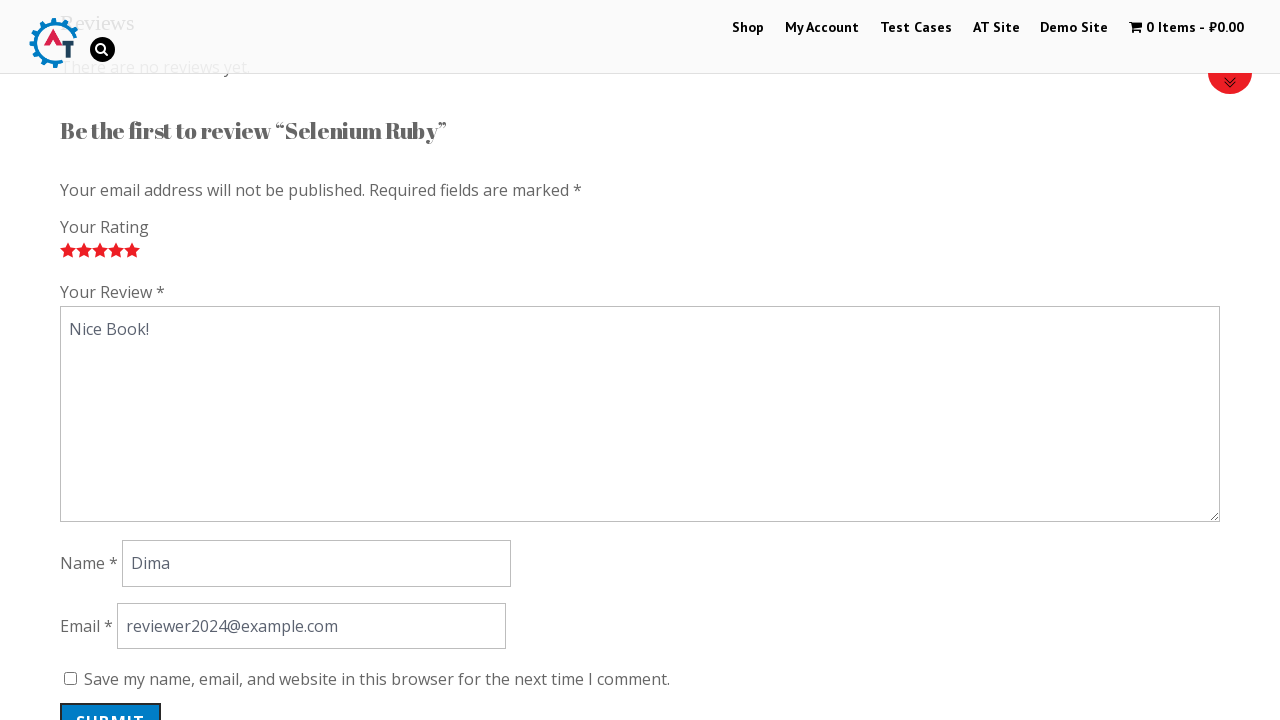

Clicked submit button to submit review at (111, 700) on #submit
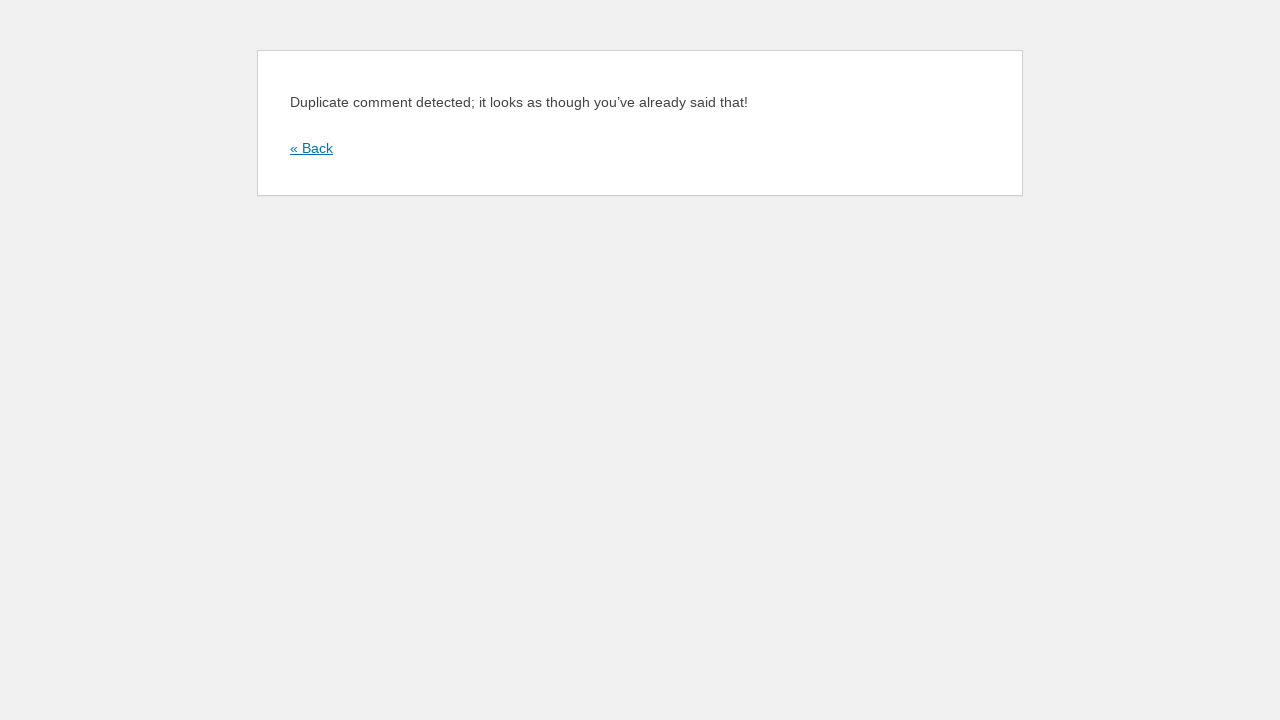

Waited 3 seconds for review submission to process
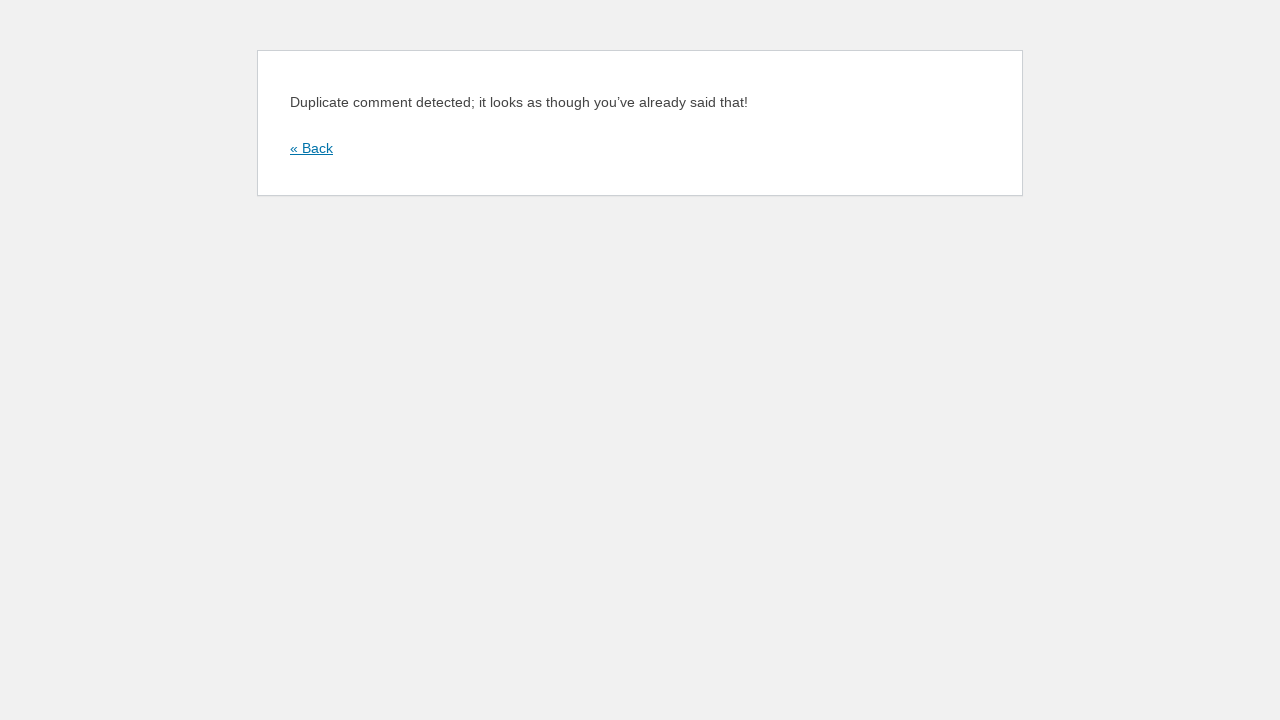

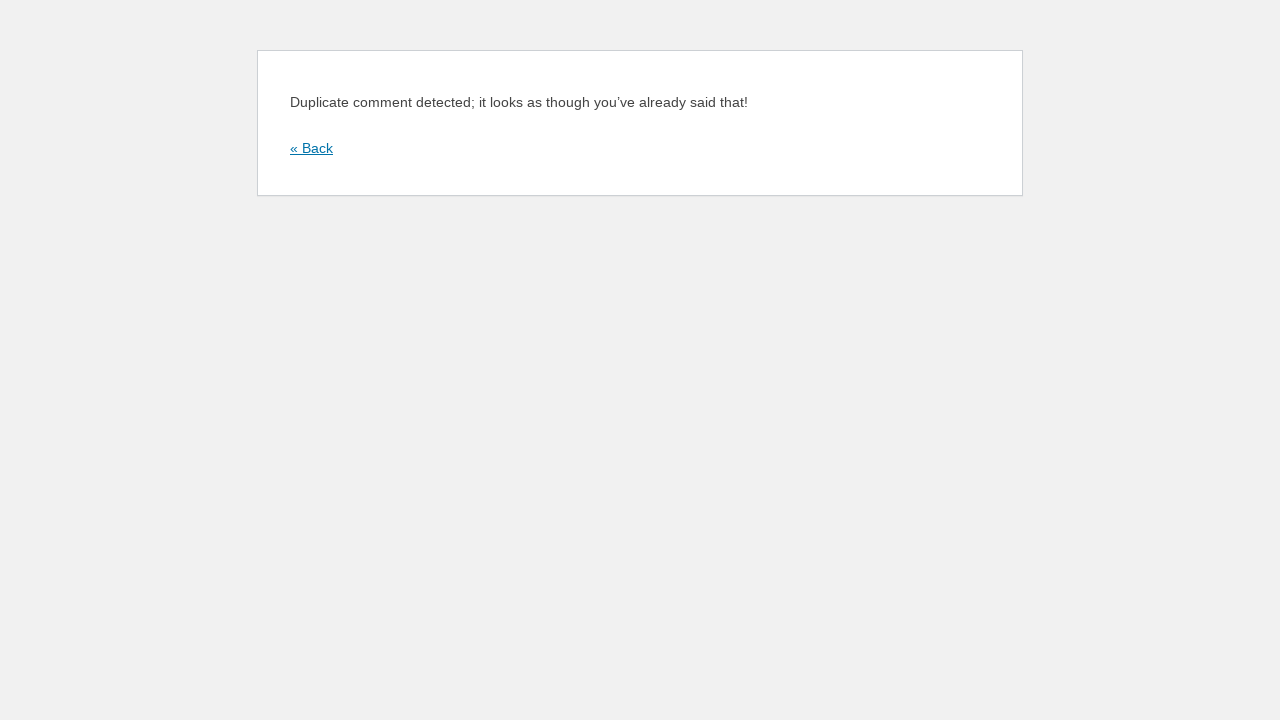